Tests alert that appears after a delay by clicking button and waiting for alert

Starting URL: https://demoqa.com/alerts

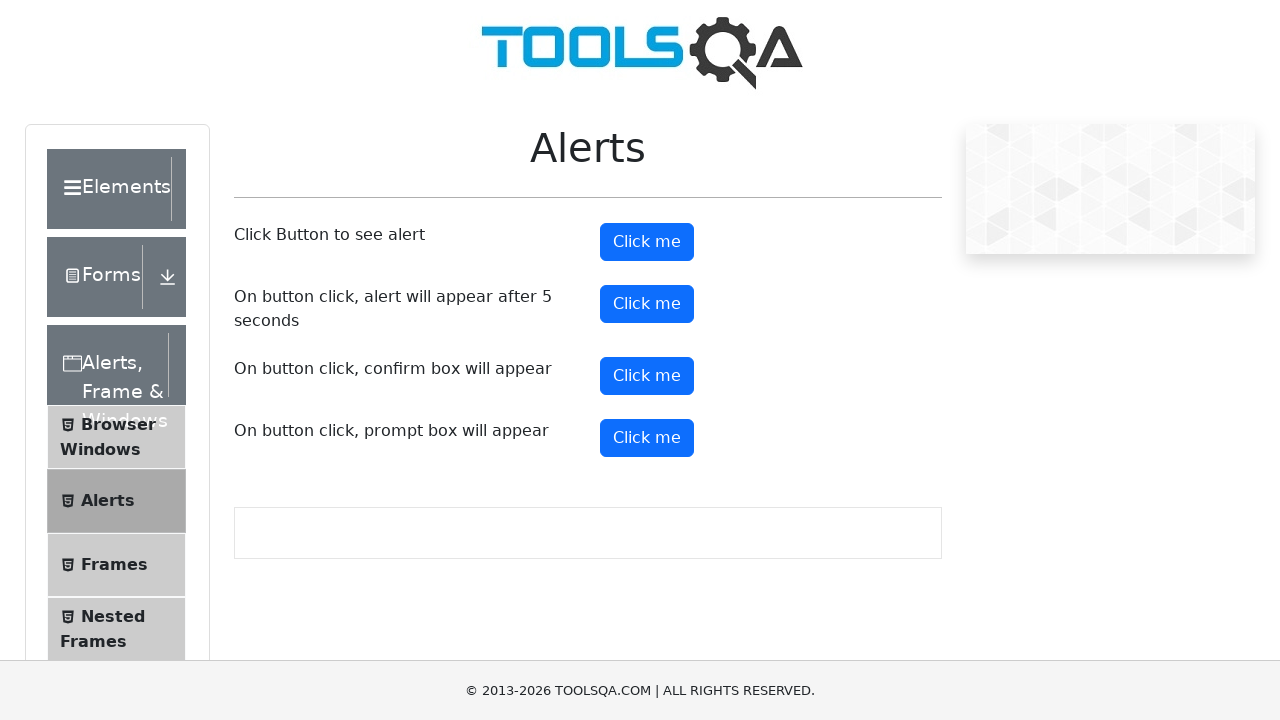

Set up dialog handler to accept alerts automatically
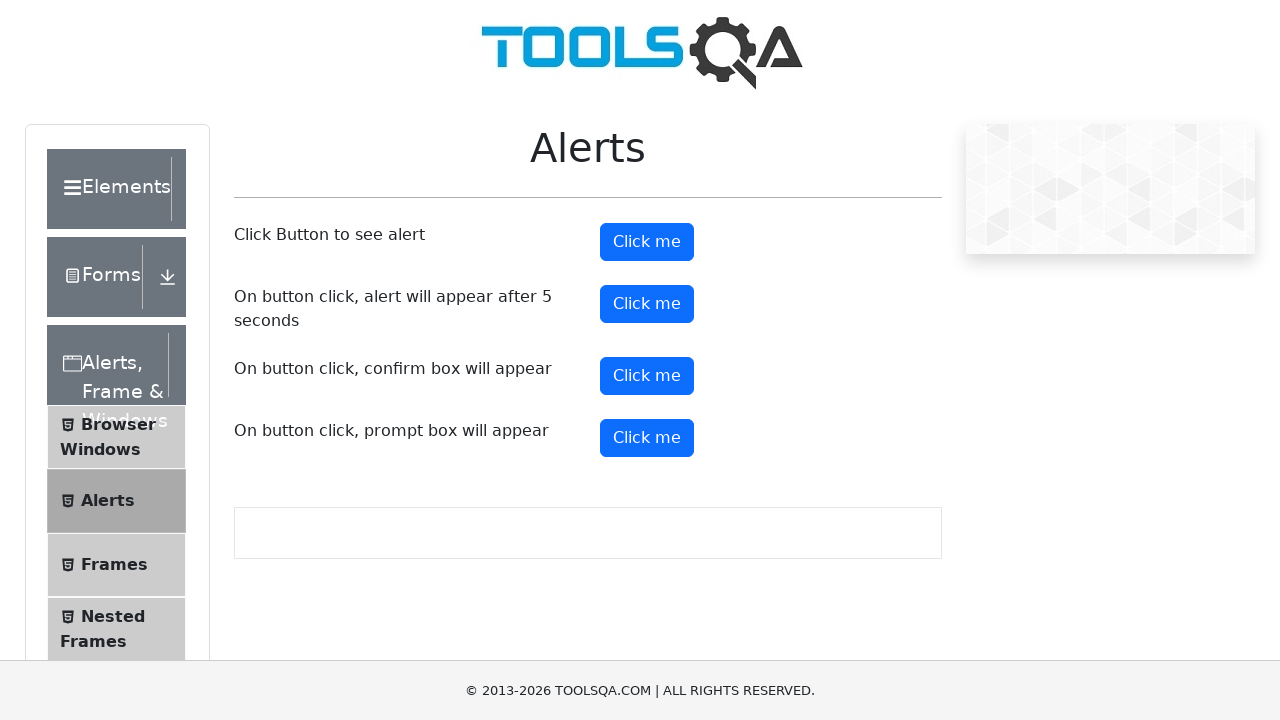

Clicked button to trigger delayed alert at (647, 304) on #timerAlertButton
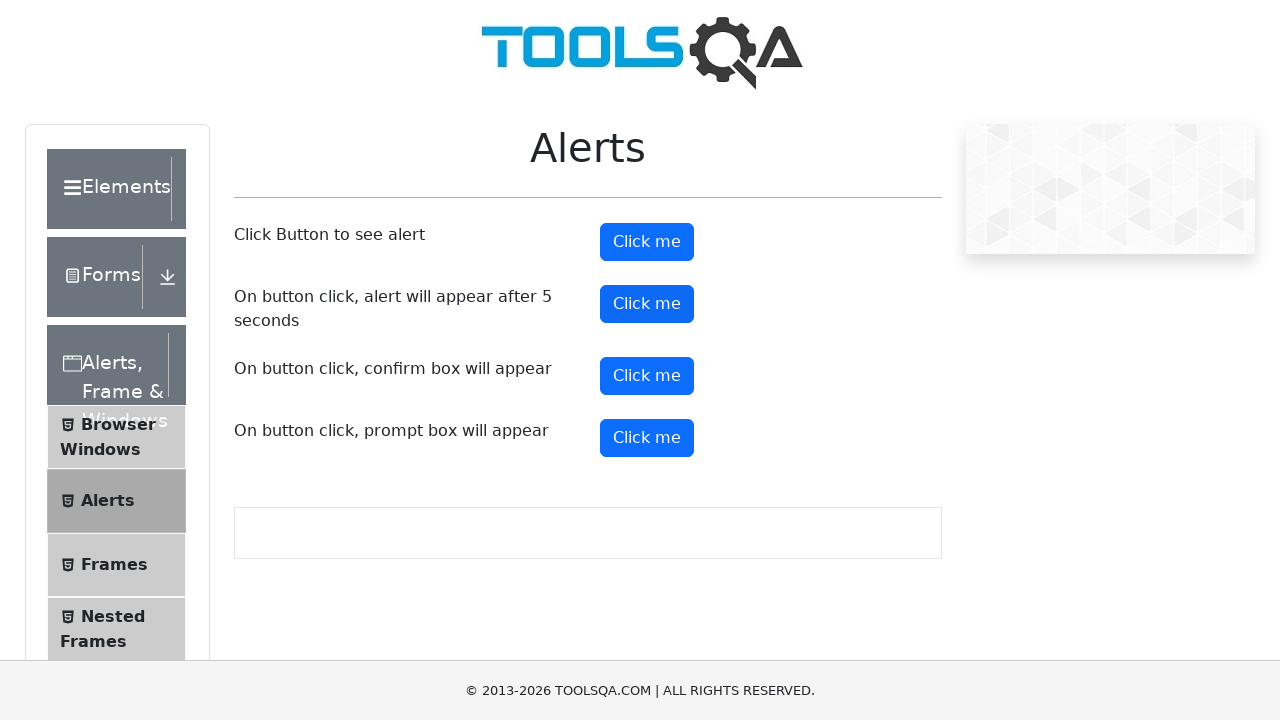

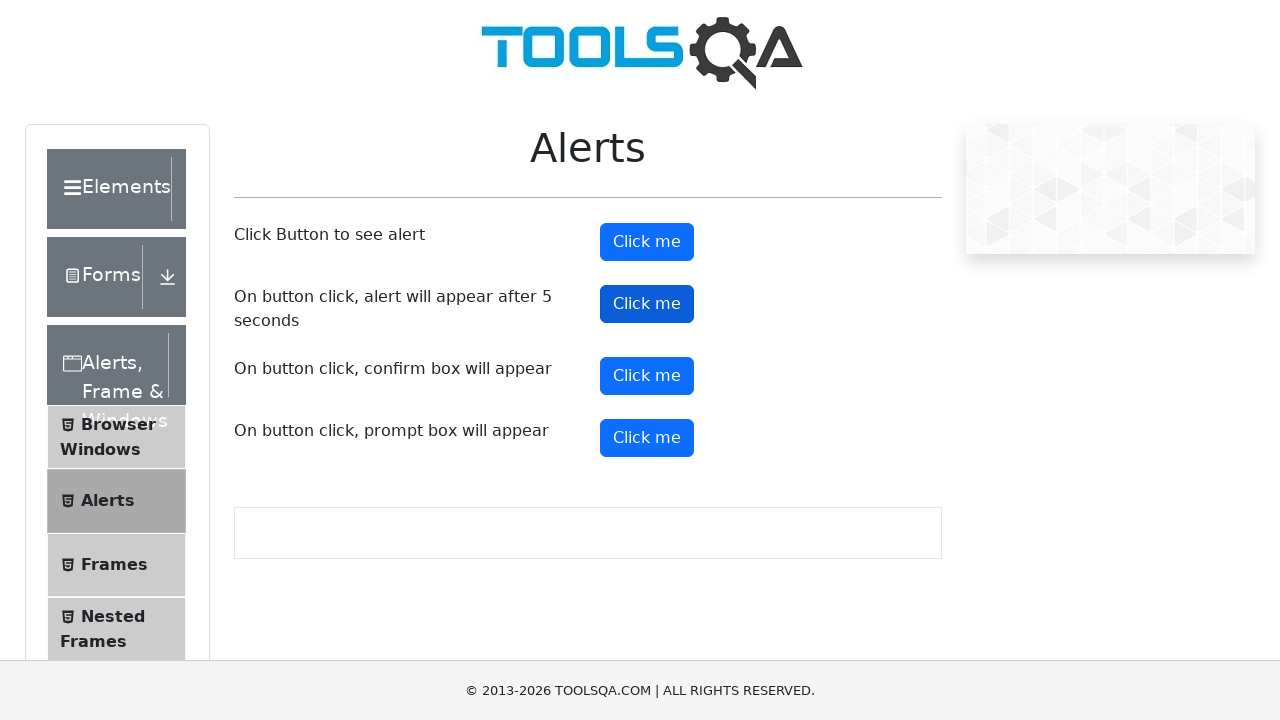